Tests dynamic dropdown selection for flight booking by selecting origin and destination cities from dropdown menus

Starting URL: https://rahulshettyacademy.com/dropdownsPractise/

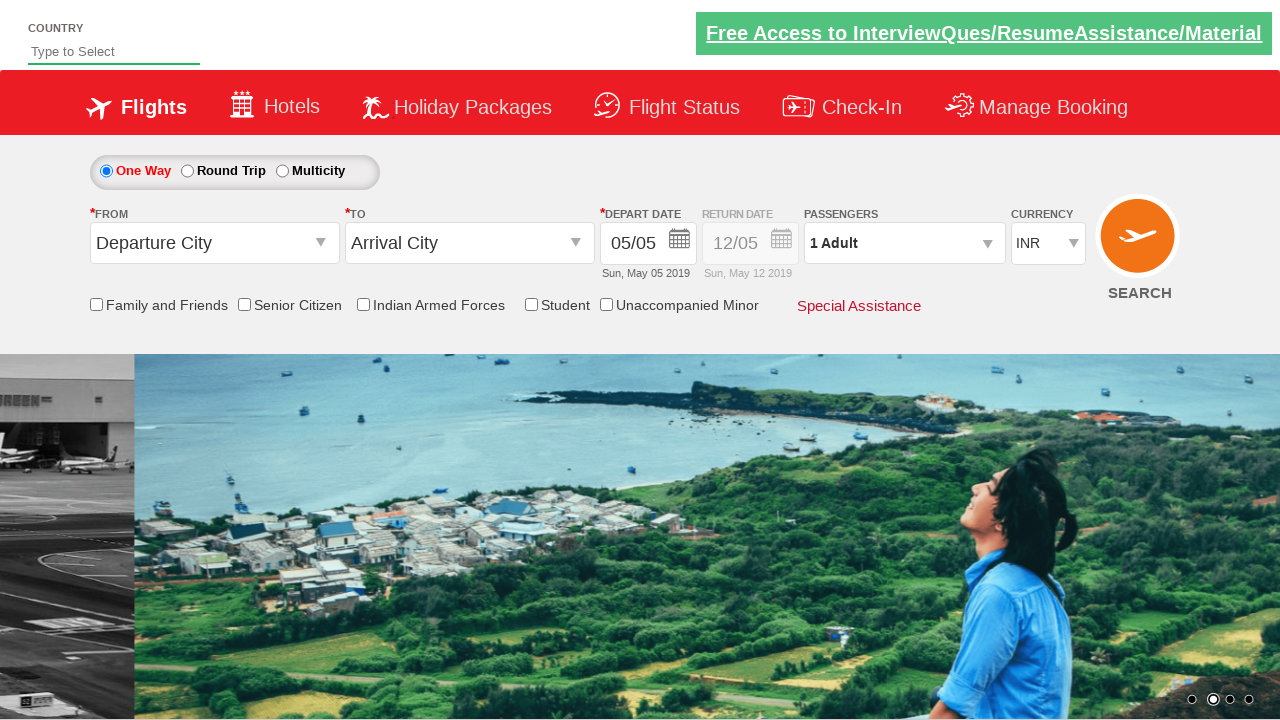

Clicked on FROM dropdown to open origin city selection at (214, 243) on #ctl00_mainContent_ddl_originStation1_CTXT
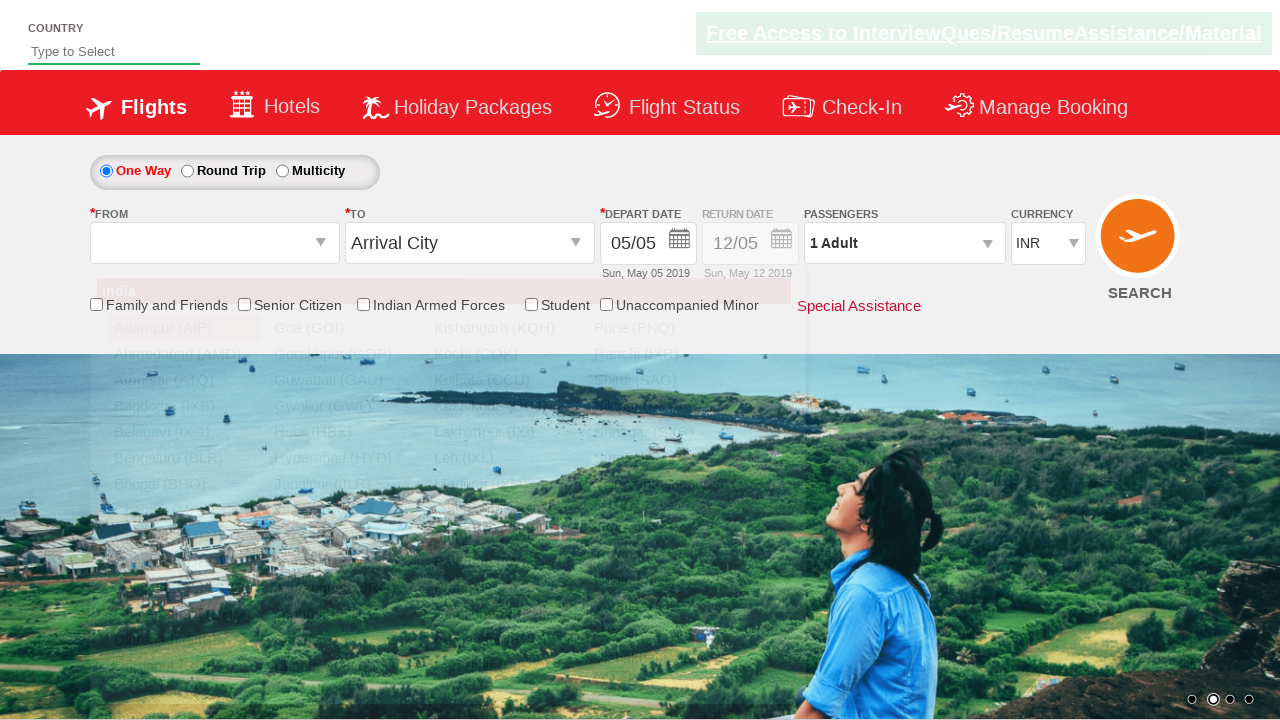

Selected Bengaluru (BLR) as origin city from dropdown at (184, 458) on xpath=//a[@value='BLR']
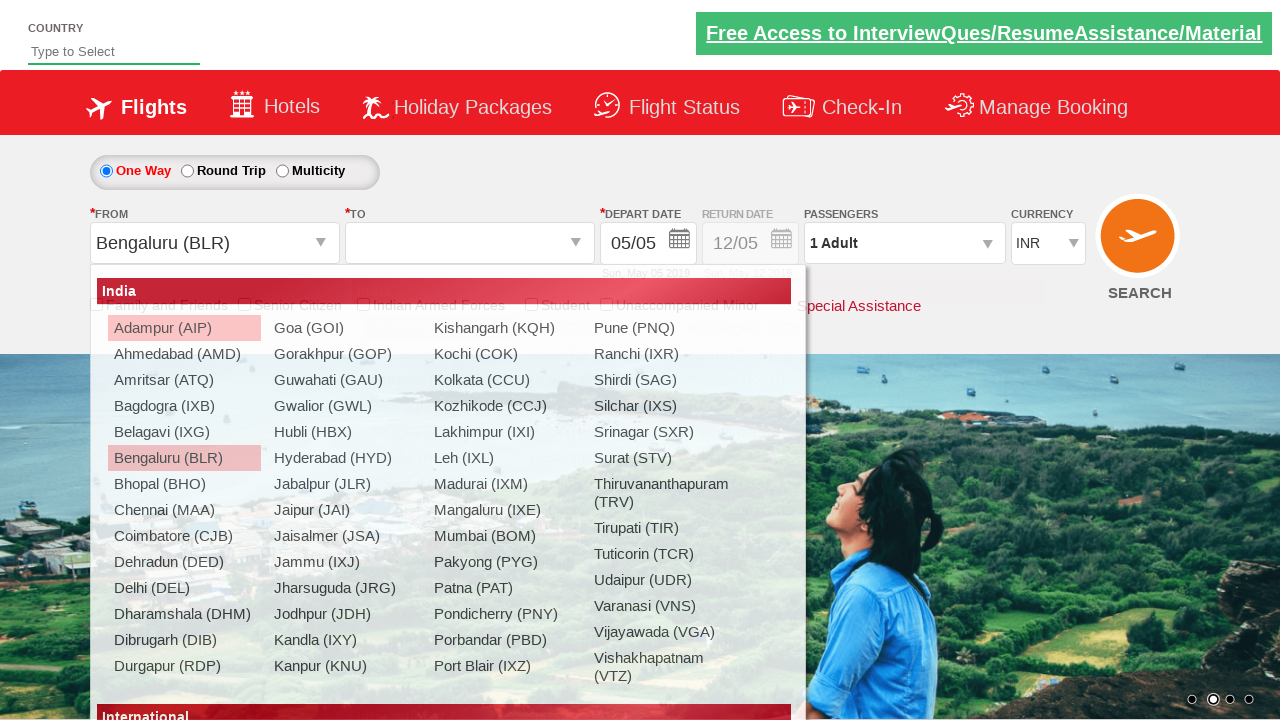

Waited for dropdown to update after origin selection
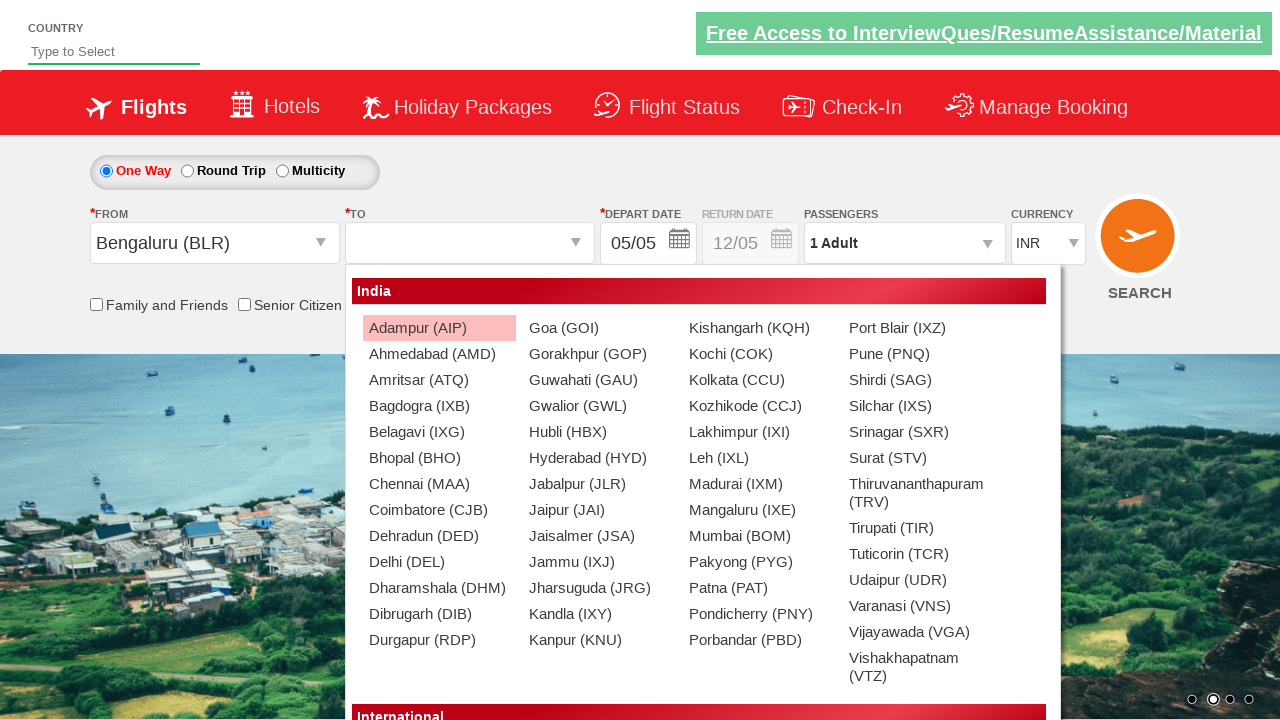

Selected Chennai (MAA) as destination city from dropdown at (439, 484) on xpath=//div[@id='ctl00_mainContent_ddl_destinationStation1_CTNR']//a[@value='MAA
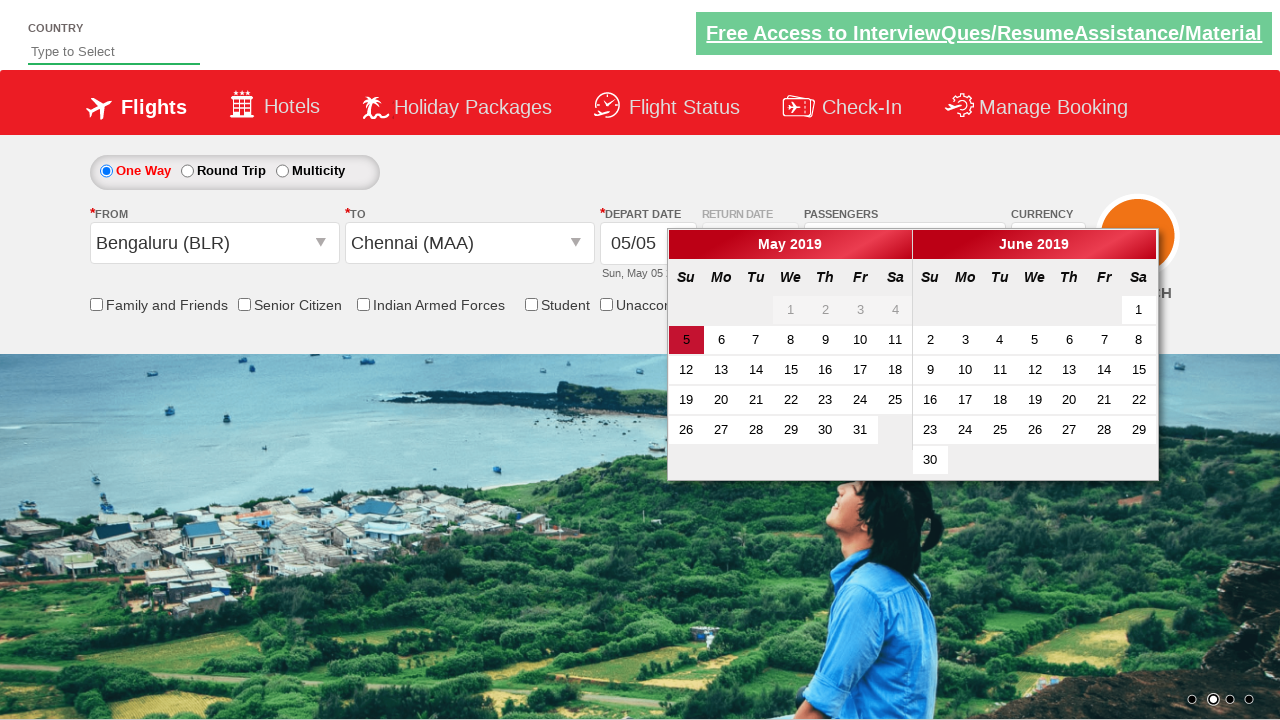

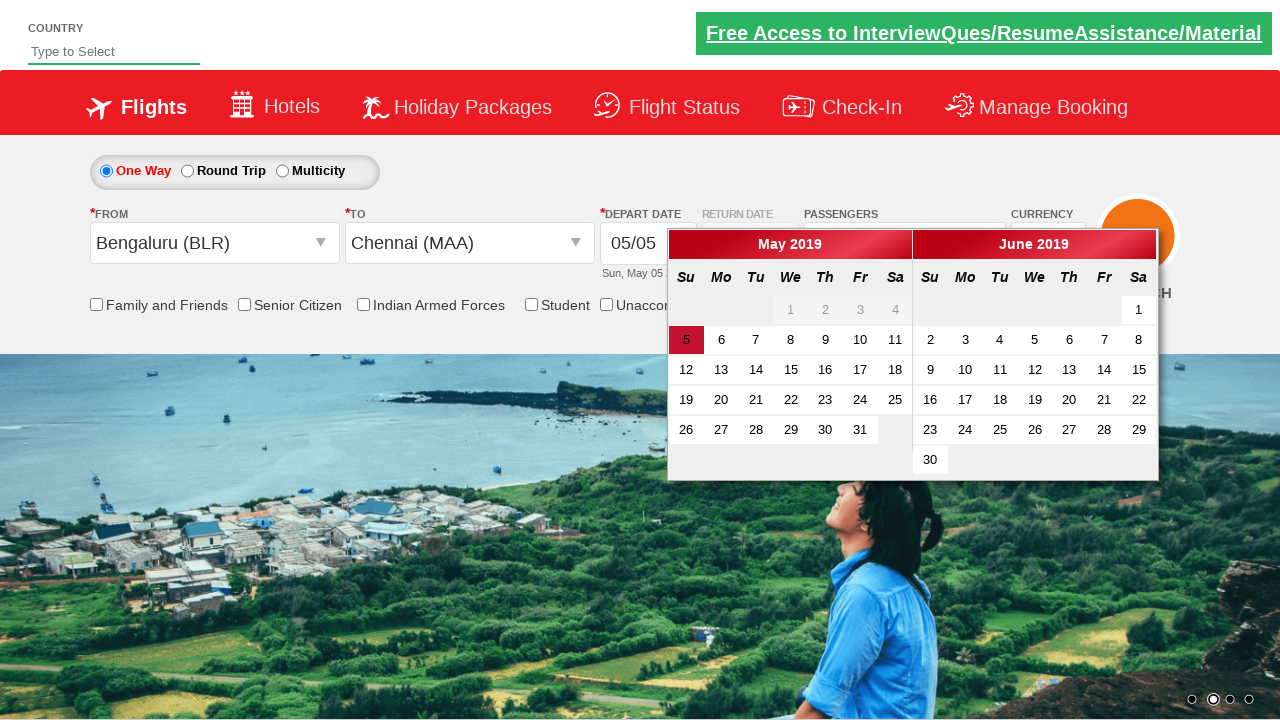